Tests that edits are saved when the edit field loses focus (blur event)

Starting URL: https://demo.playwright.dev/todomvc

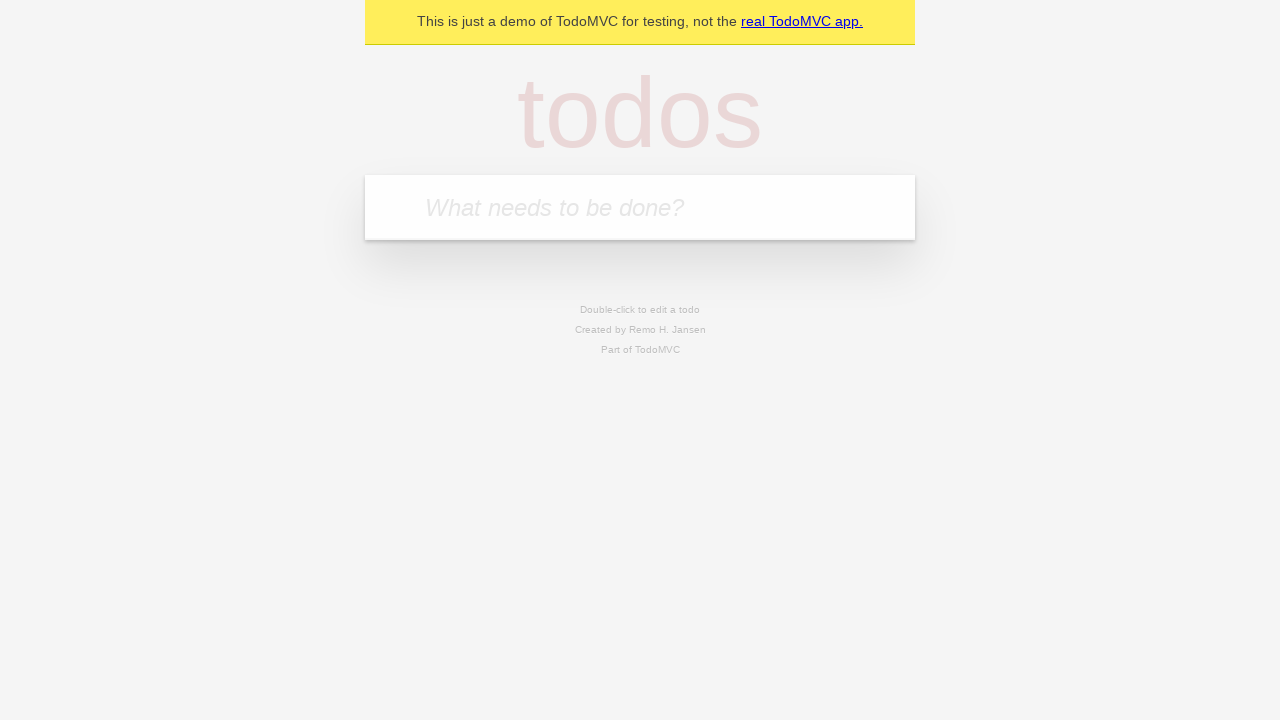

Filled new todo input with 'buy some cheese' on .new-todo
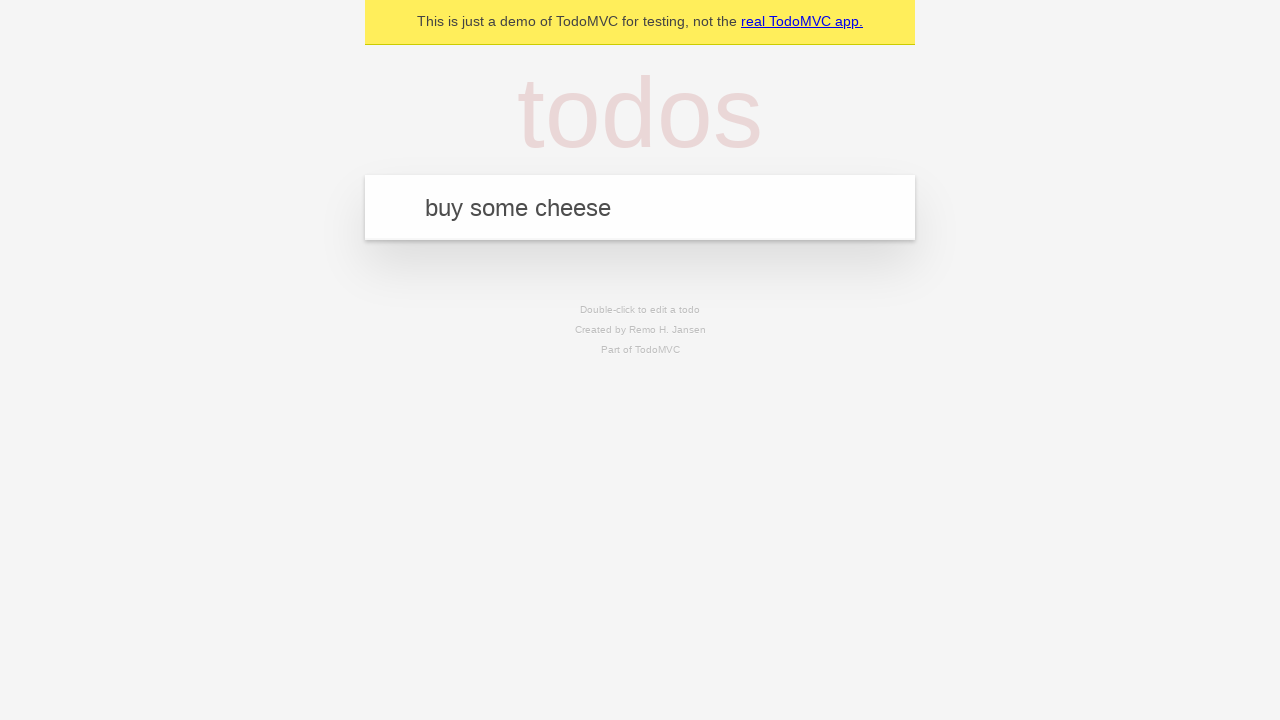

Pressed Enter to create first todo on .new-todo
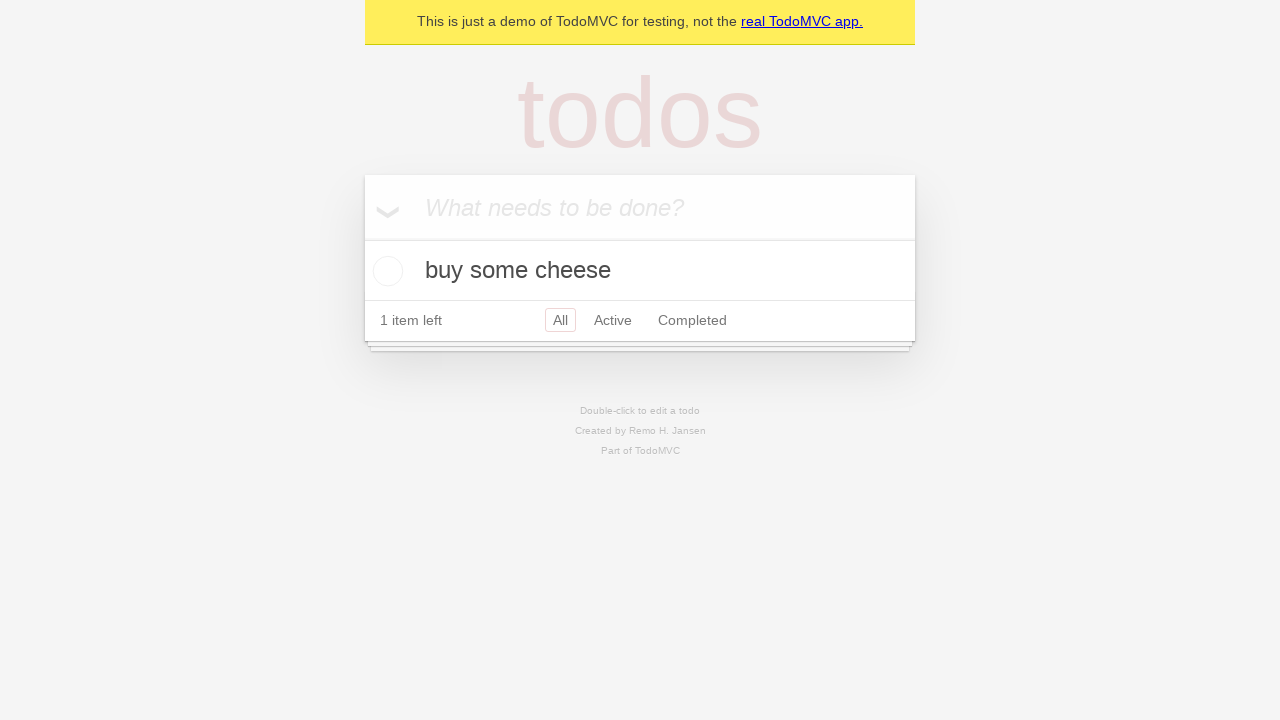

Filled new todo input with 'feed the cat' on .new-todo
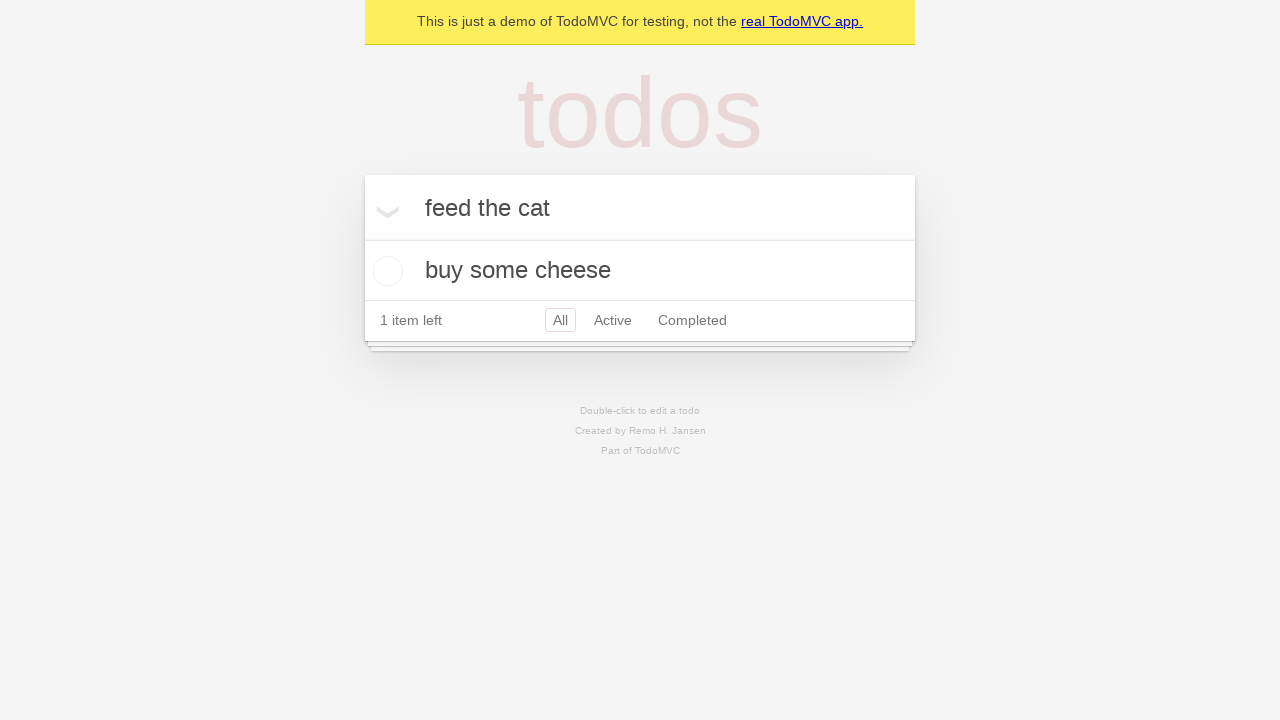

Pressed Enter to create second todo on .new-todo
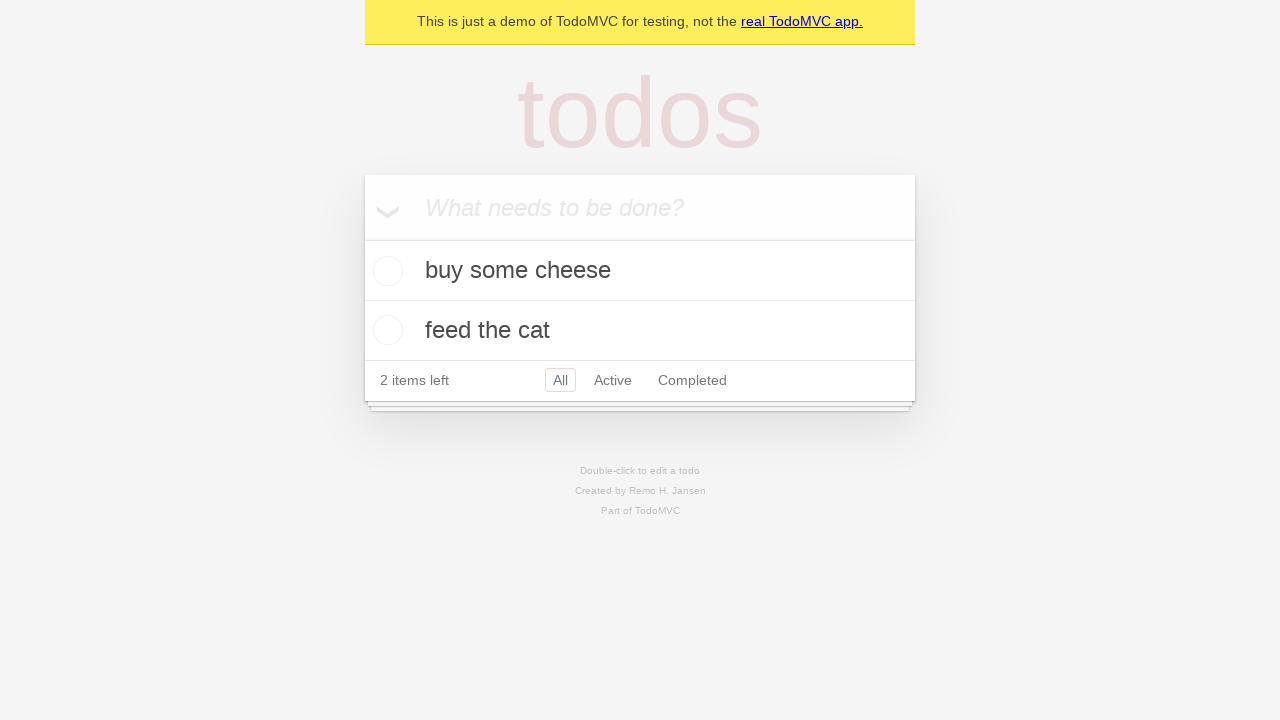

Filled new todo input with 'book a doctors appointment' on .new-todo
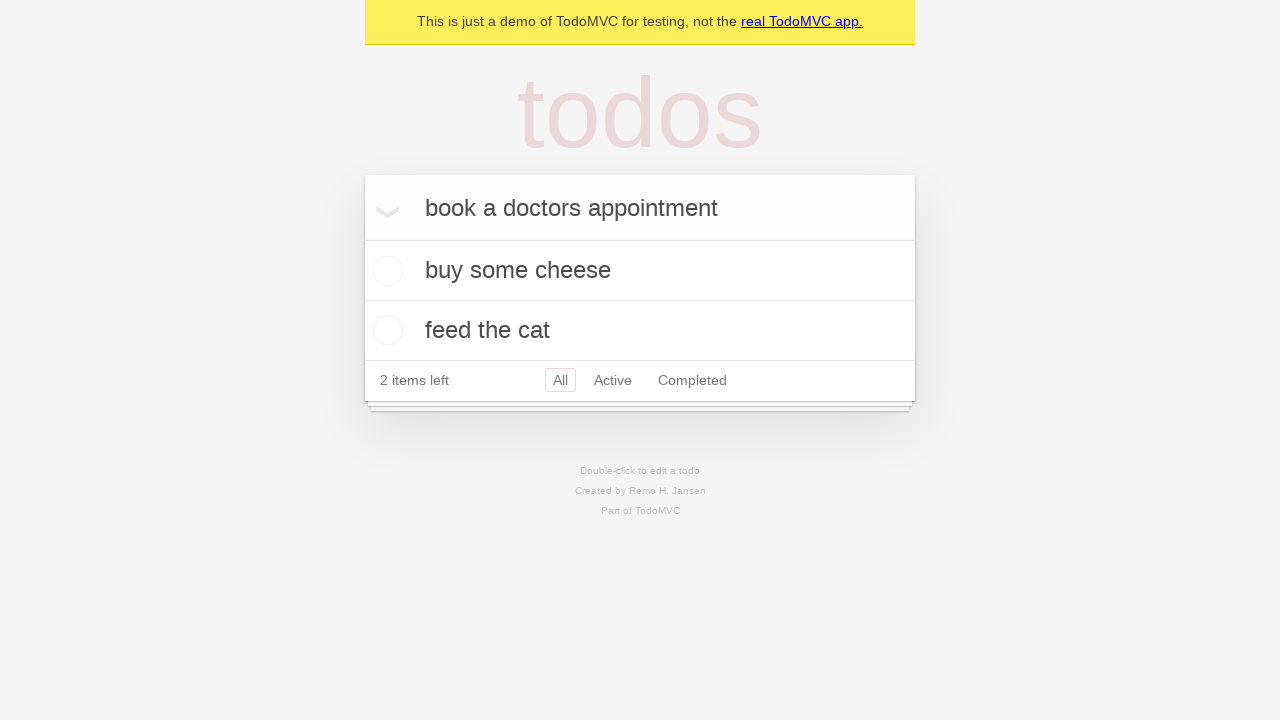

Pressed Enter to create third todo on .new-todo
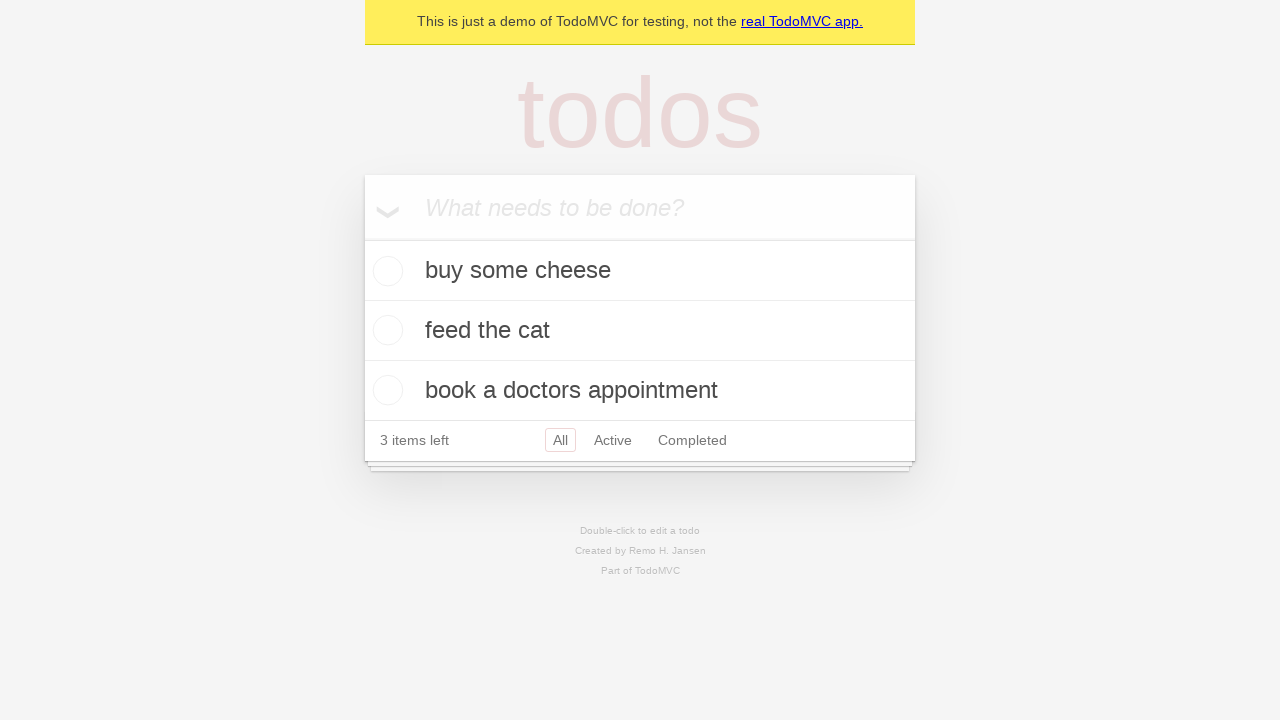

Double-clicked second todo to enter edit mode at (640, 331) on .todo-list li >> nth=1
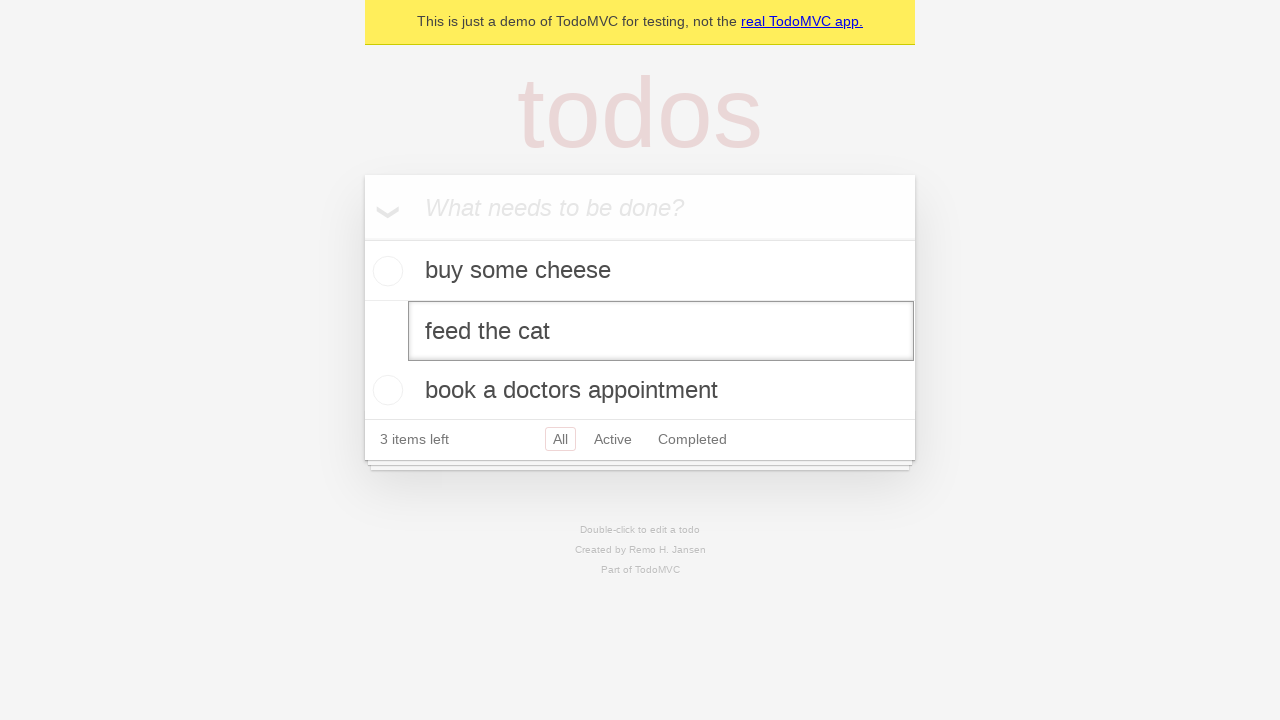

Filled edit field with 'buy some sausages' on .todo-list li >> nth=1 >> .edit
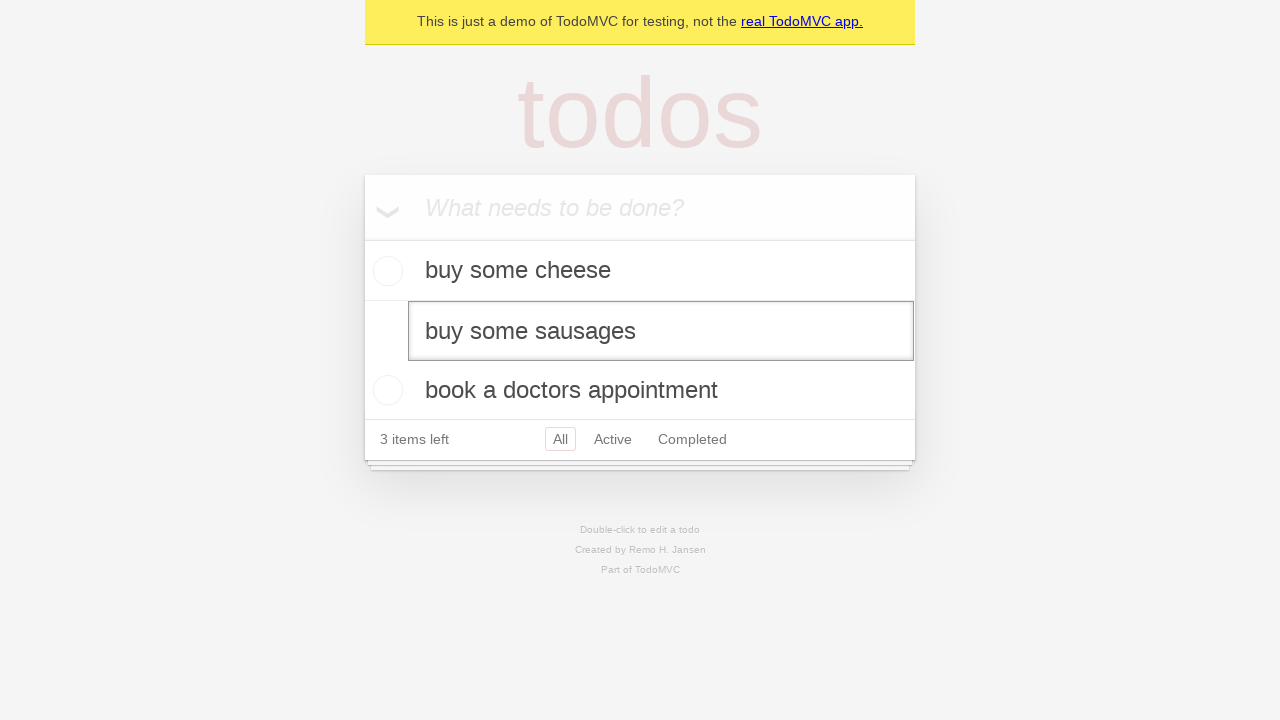

Dispatched blur event to save todo edit
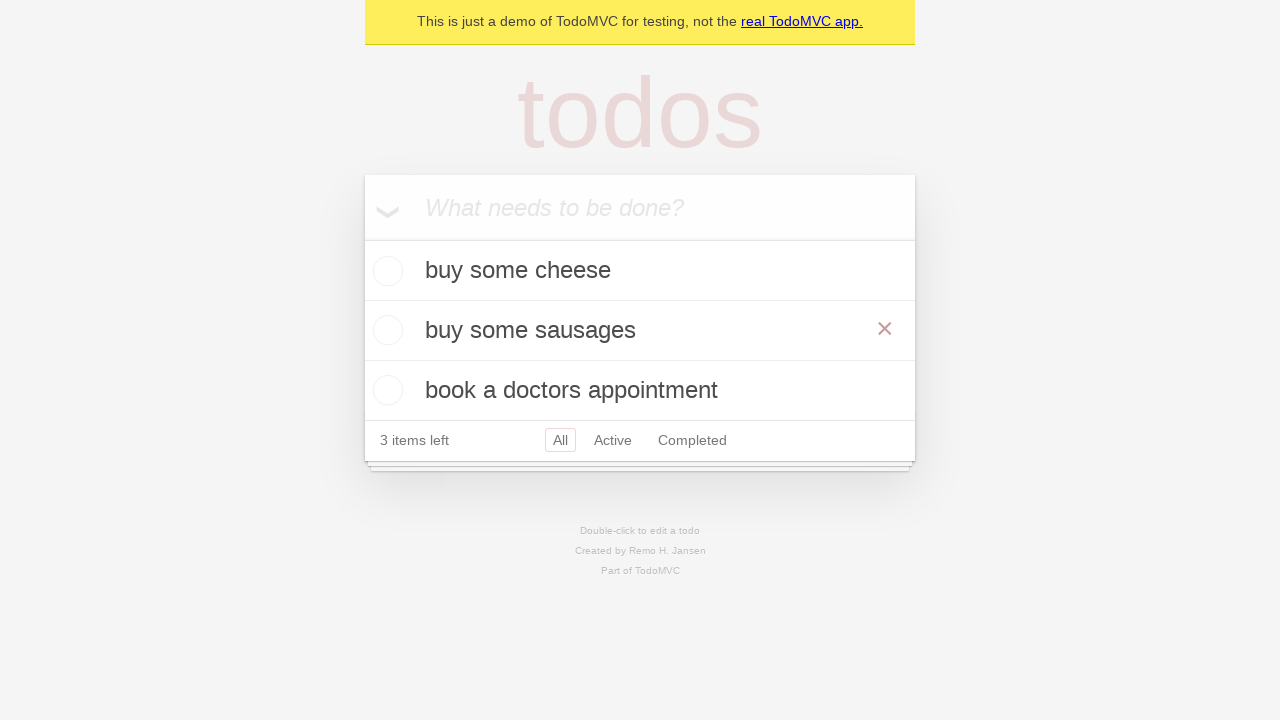

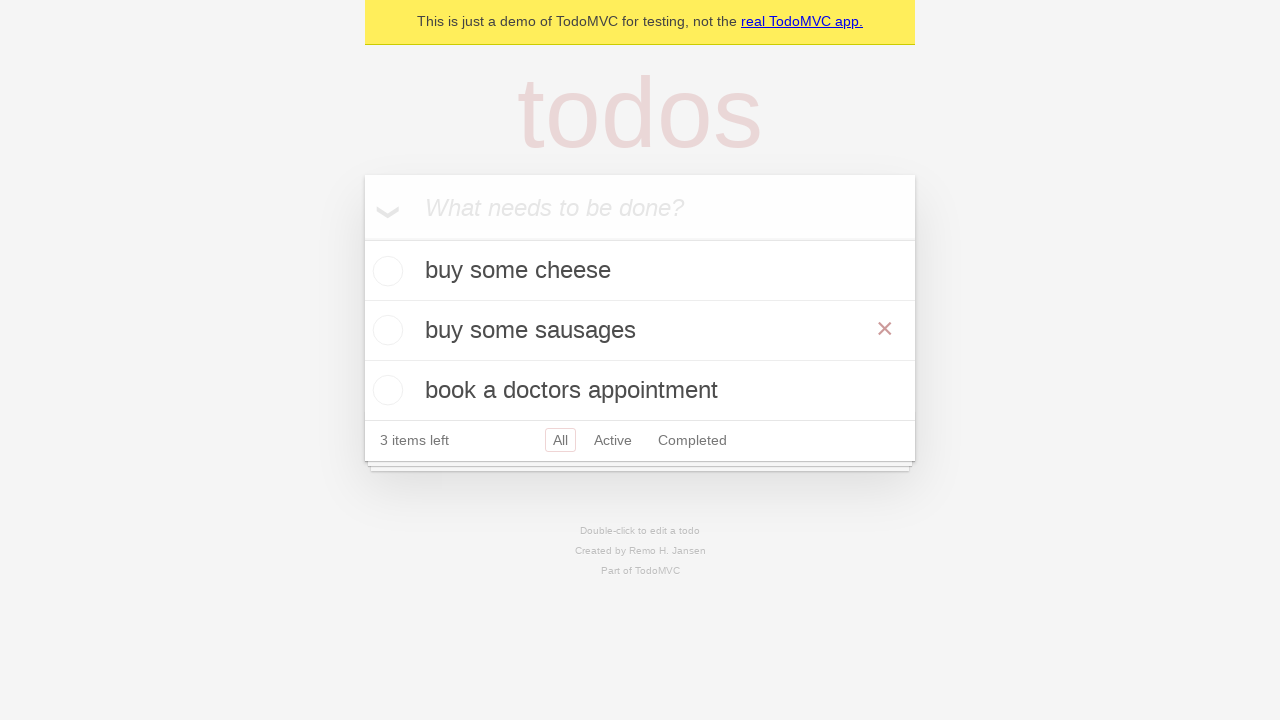